Tests a disease surveillance dashboard by navigating to the 'Tablas' tab and selecting filters for year (2025), disease (DENGUE), and department from dropdown menus.

Starting URL: https://app7.dge.gob.pe/maps/sala_metaxenica/

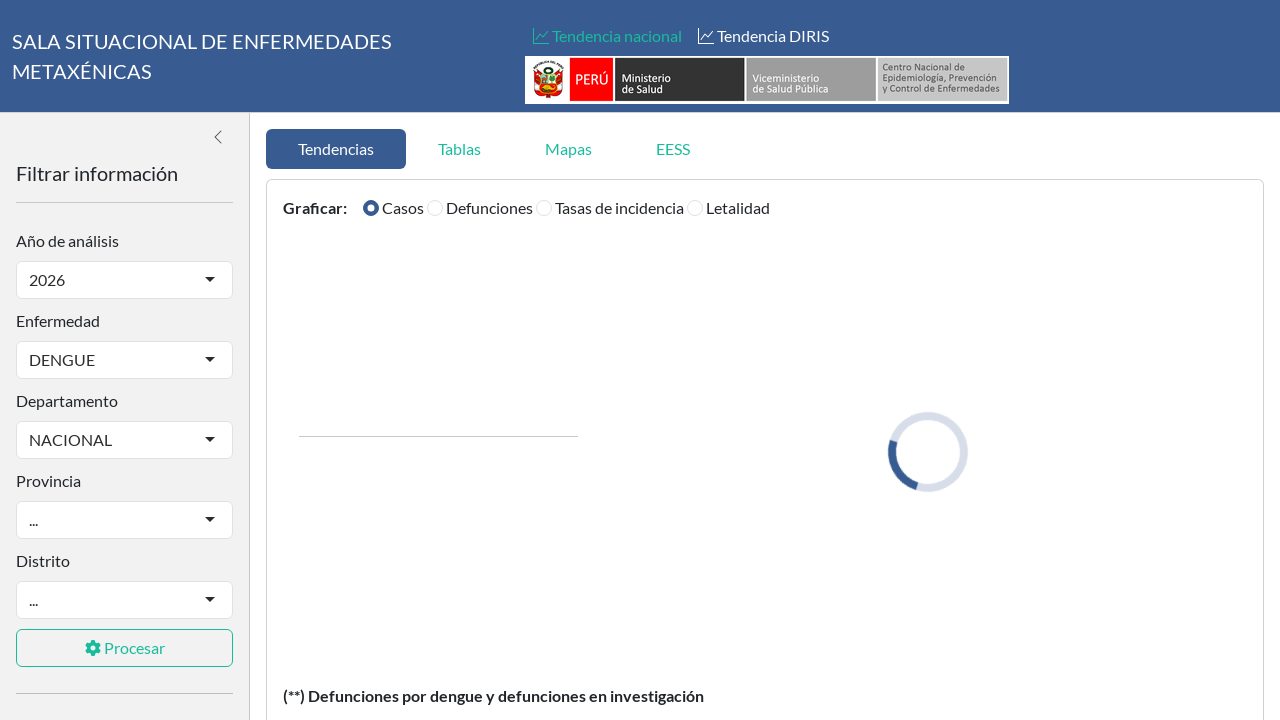

Clicked on the 'Tablas' tab at (460, 149) on internal:role=tab[name="Tablas"i]
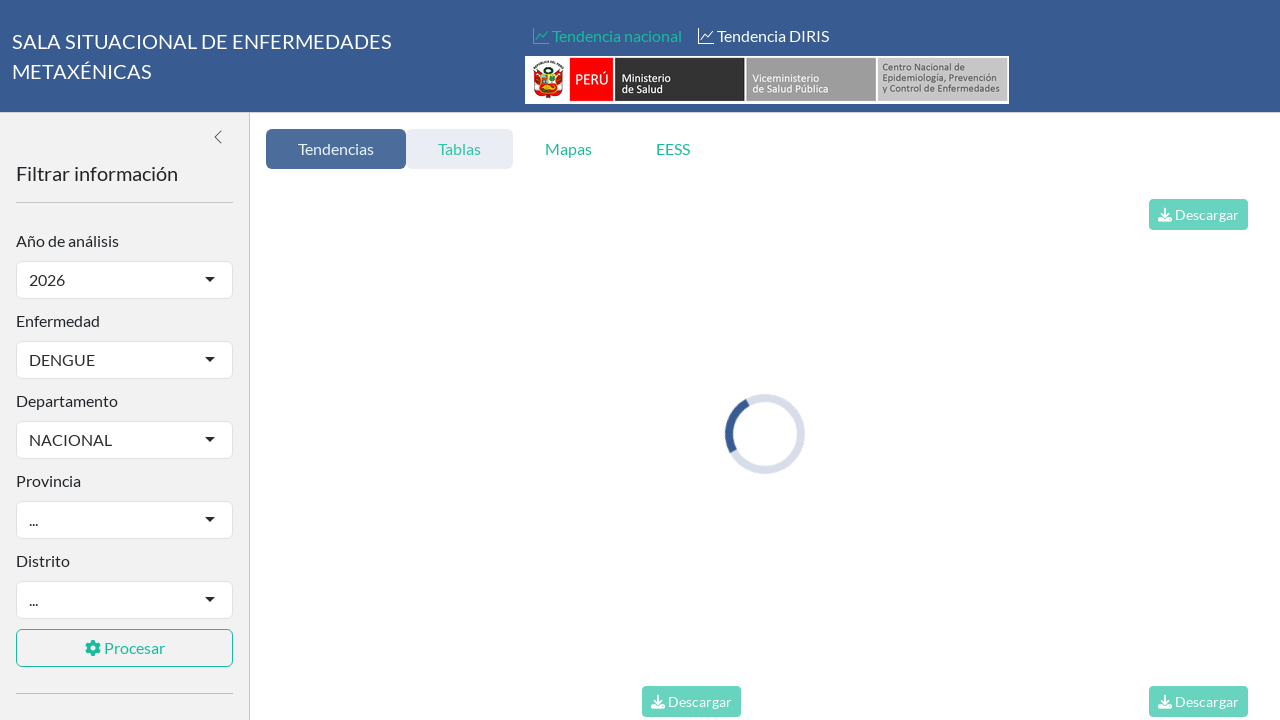

Initial table loaded and became visible
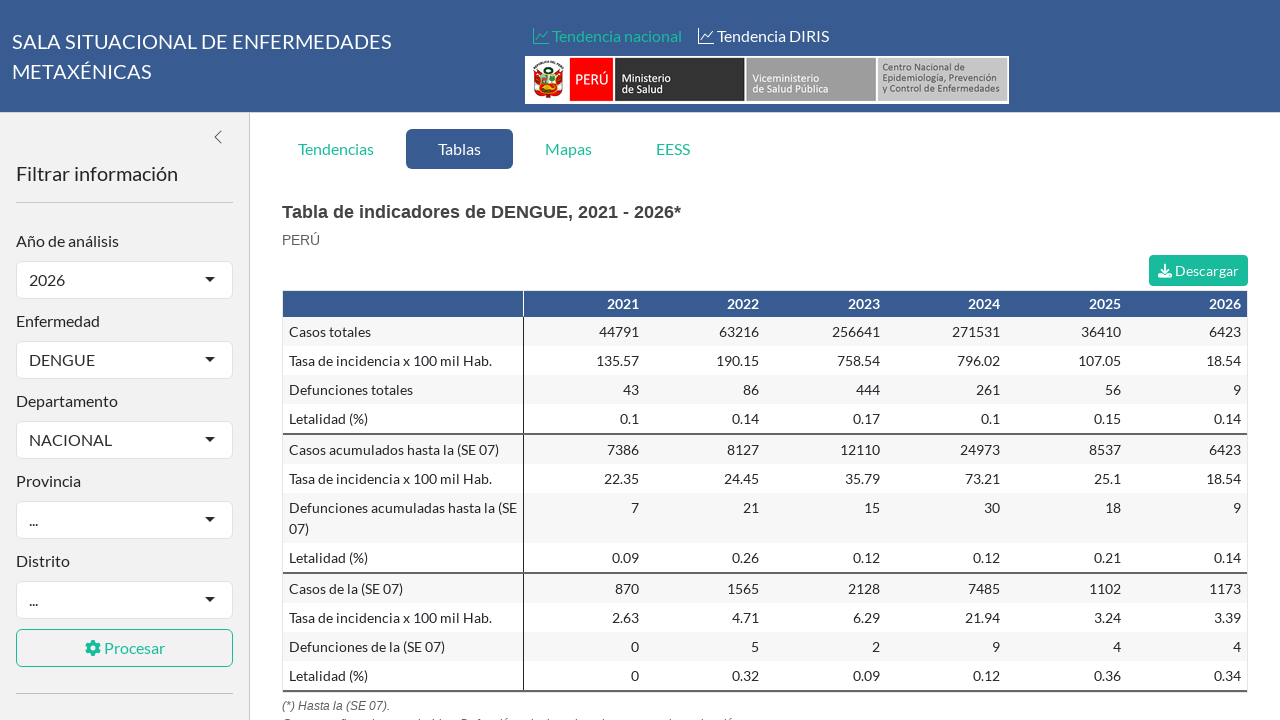

Clicked on the Year (Año) dropdown at (67, 280) on #ten-fyear-selectized
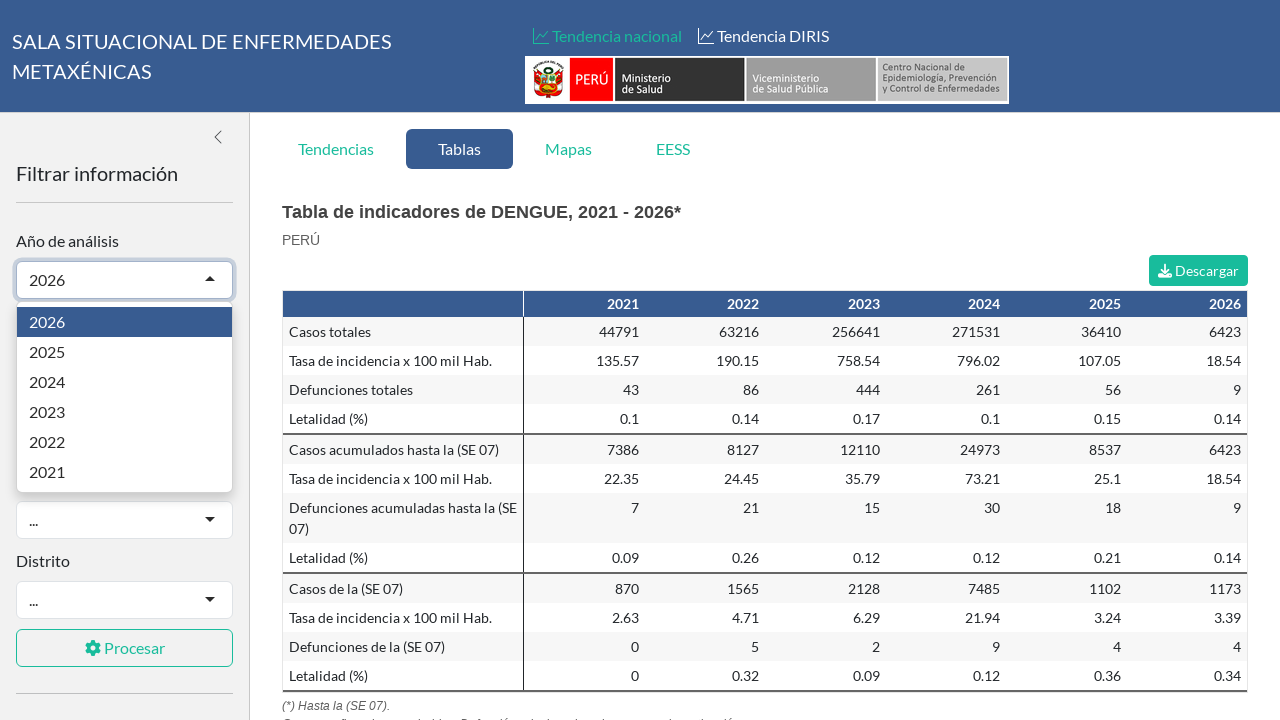

Selected year 2025 from dropdown at (124, 352) on internal:role=option[name="2025"i]
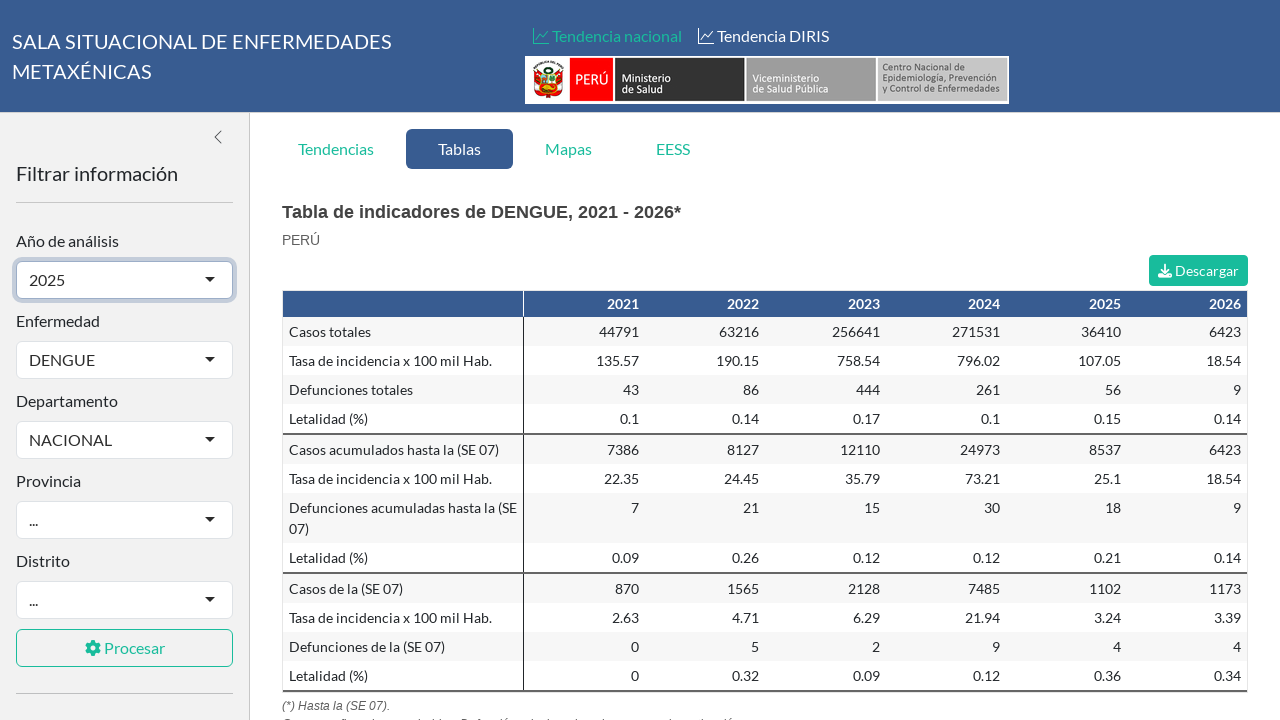

Loading indicator disappeared after year selection
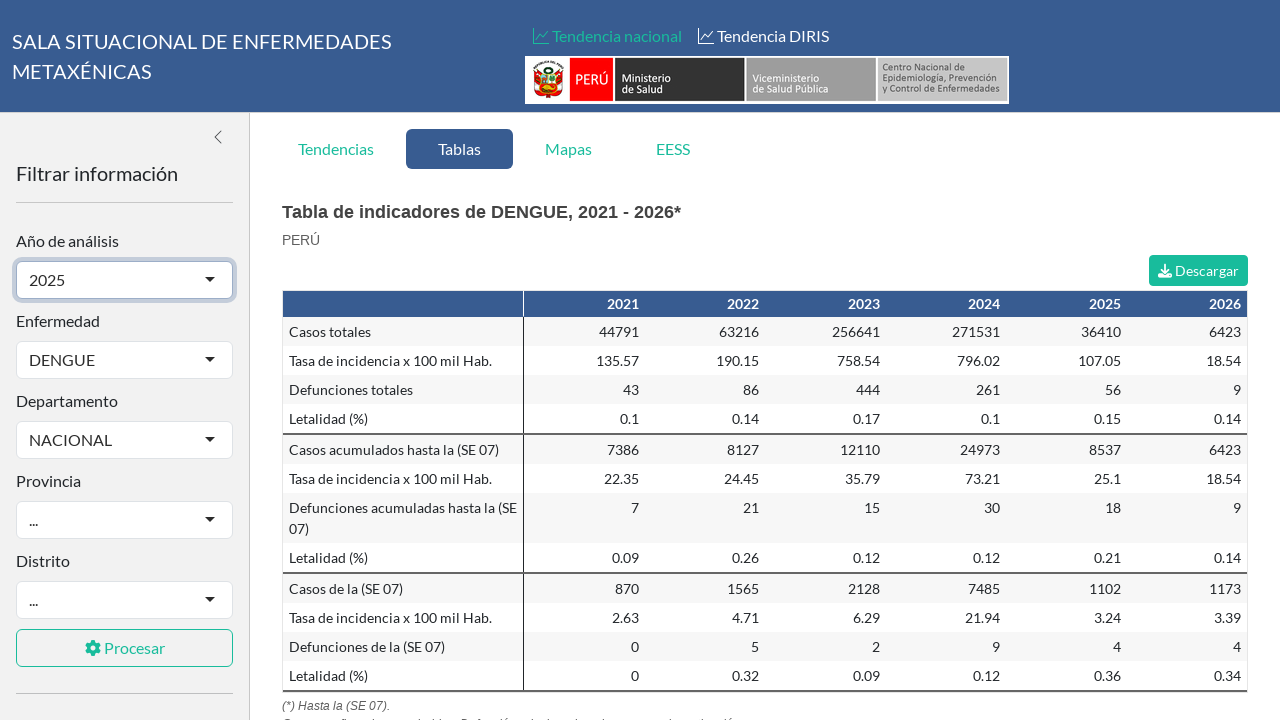

Clicked on the Disease (Enfermedad) dropdown at (97, 360) on #ten-fenfe-selectized
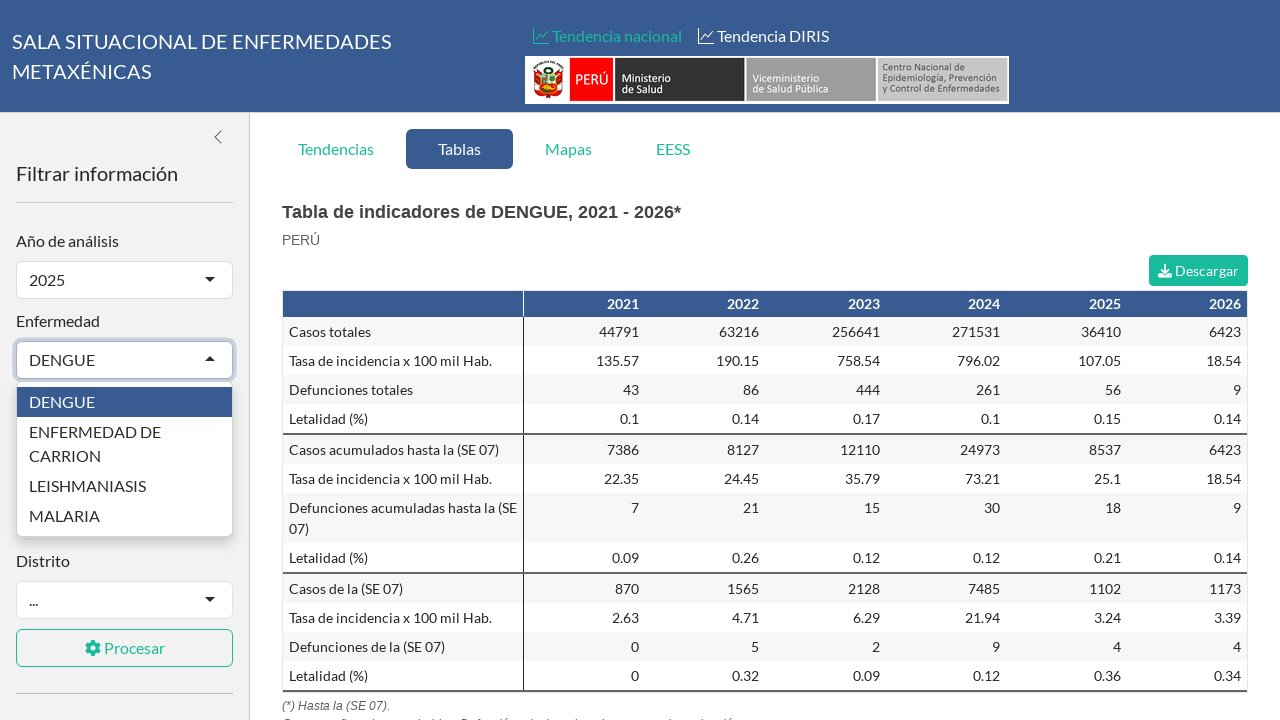

Selected DENGUE from disease dropdown at (124, 402) on internal:role=option[name="DENGUE"i]
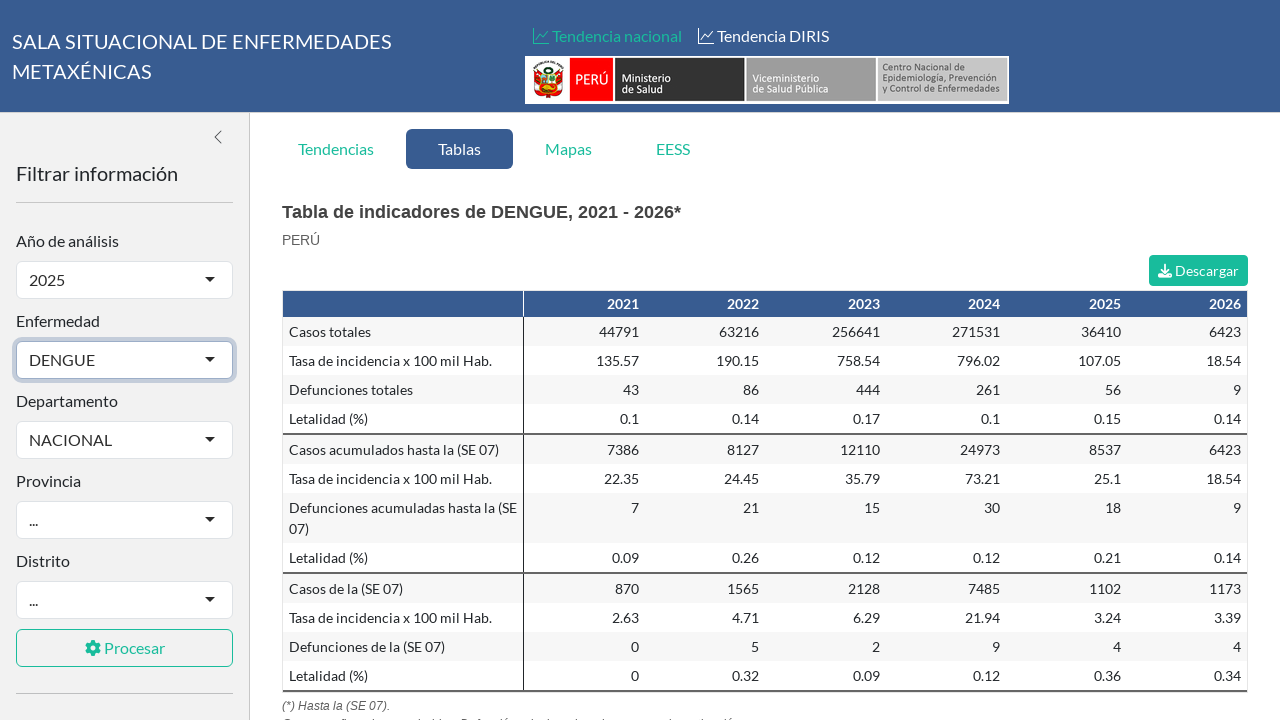

Loading indicator disappeared after disease selection
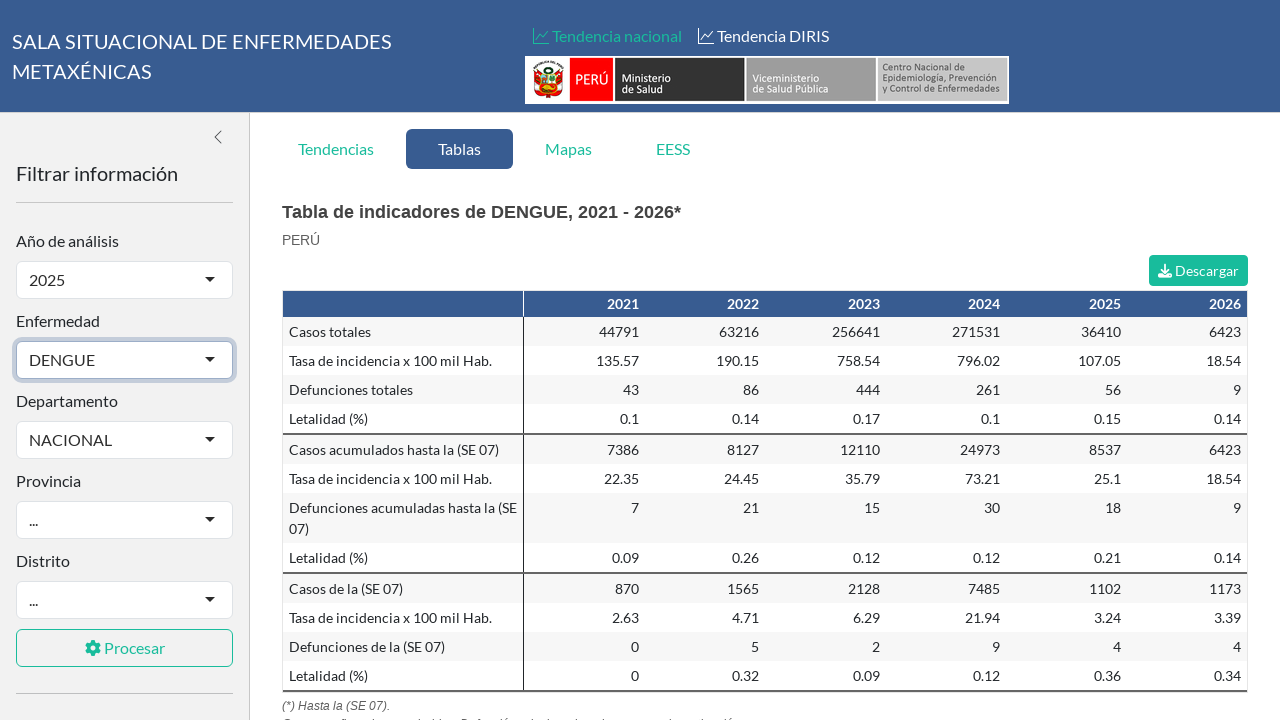

Clicked on the Department (Departamento) dropdown at (114, 440) on #ten-fdepa-filter-selectized
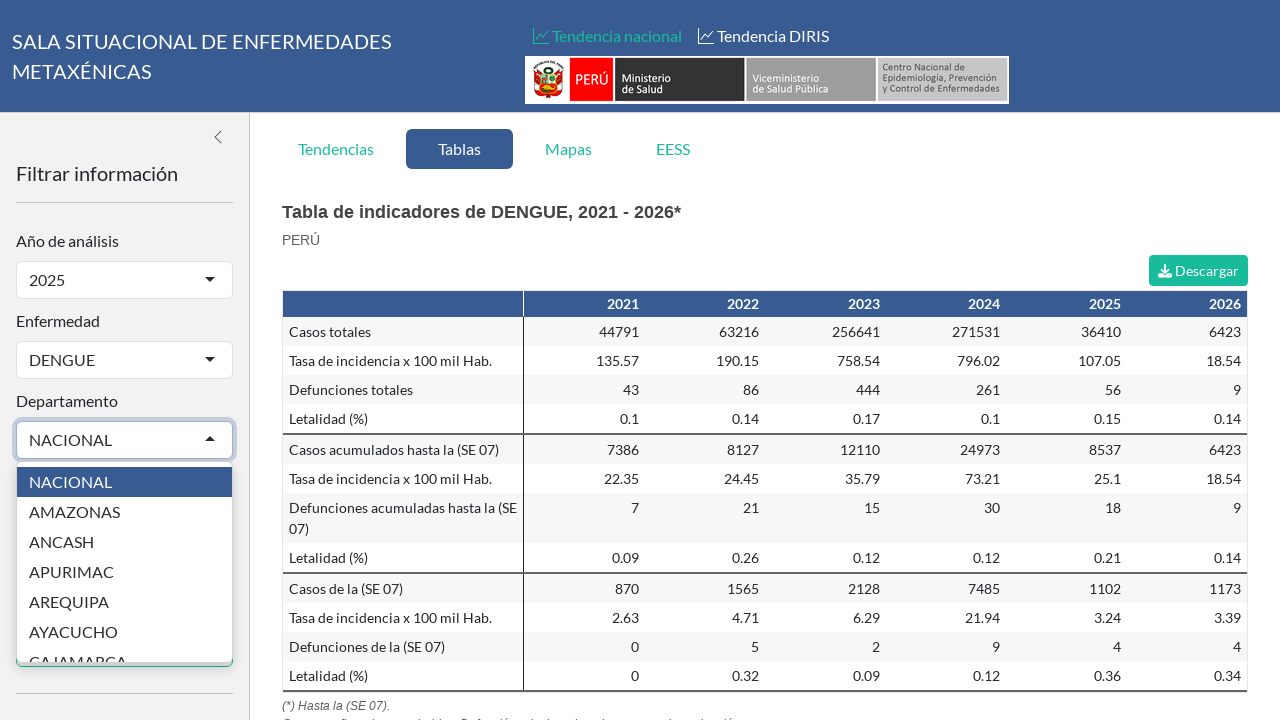

Department dropdown options became visible
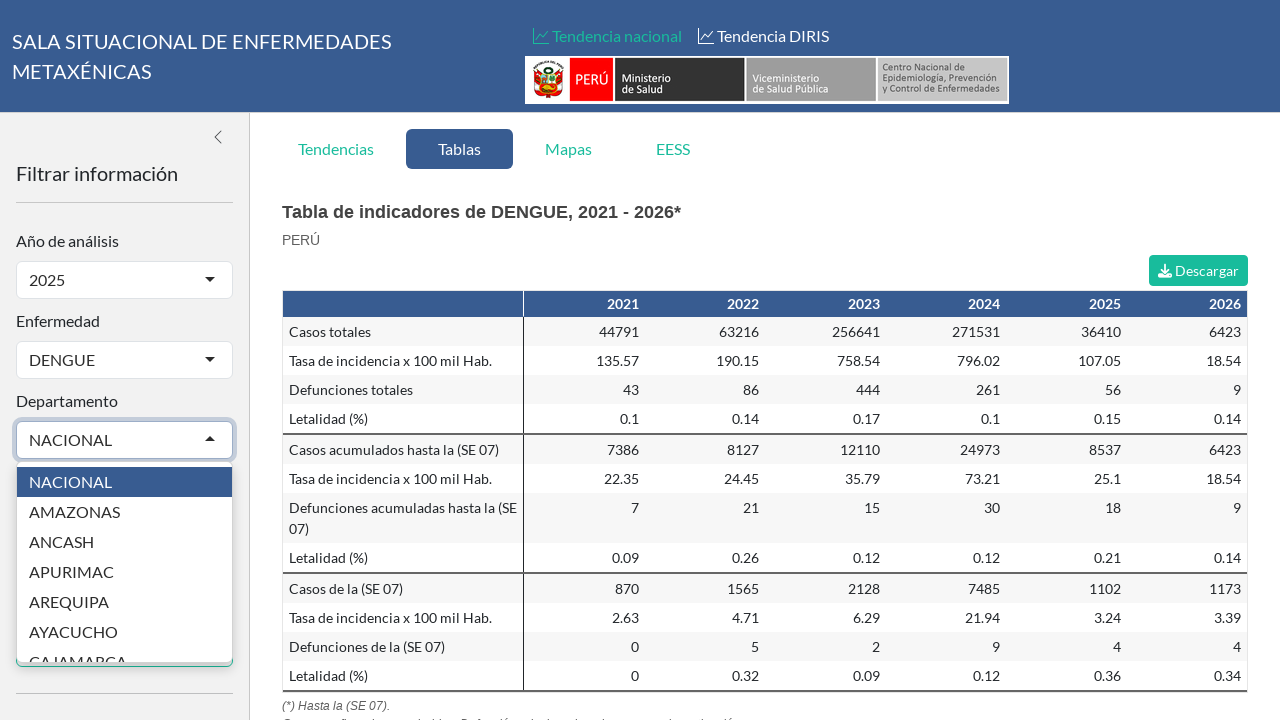

Selected the second option from the department dropdown at (124, 512) on .selectize-dropdown-content:visible .option >> nth=1
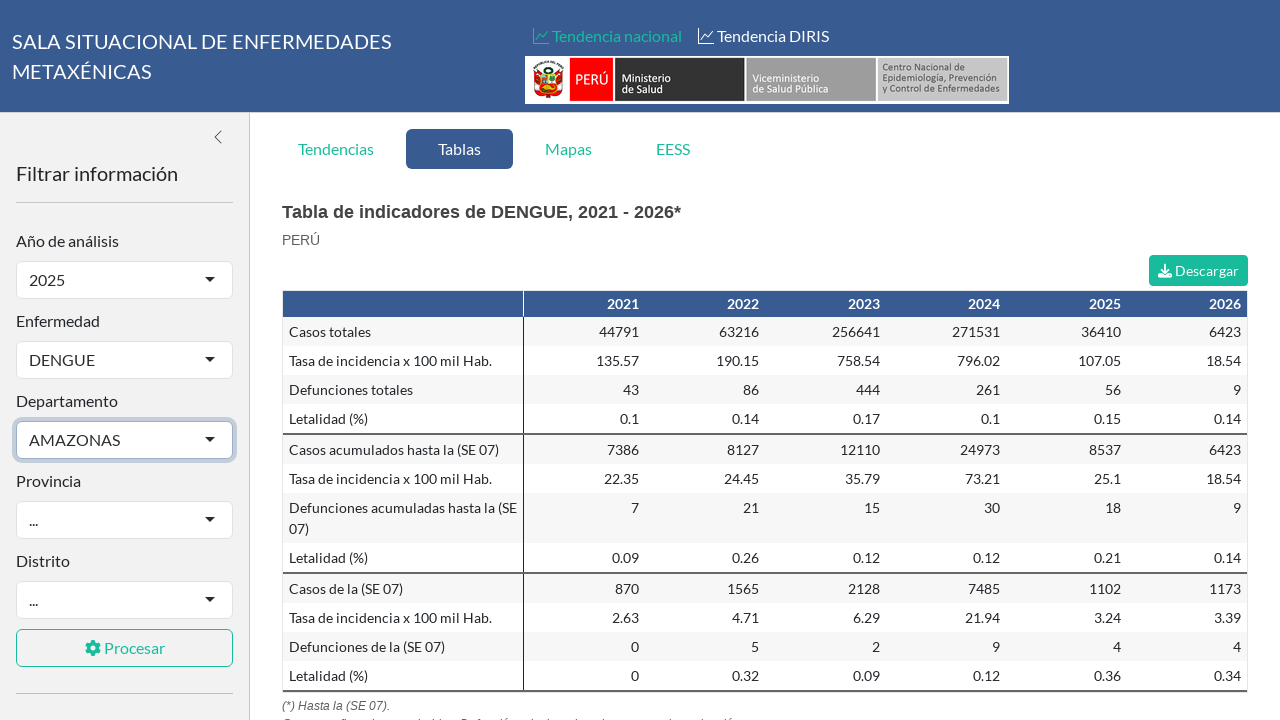

Loading indicator disappeared after department selection
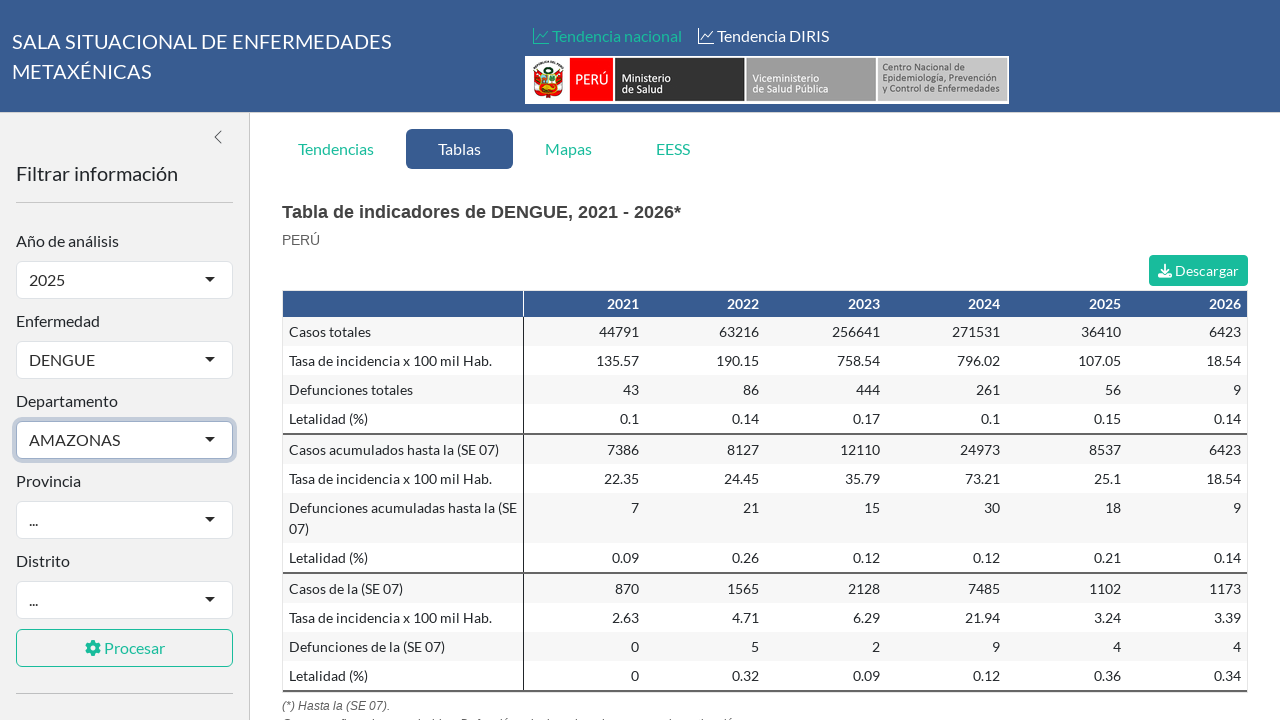

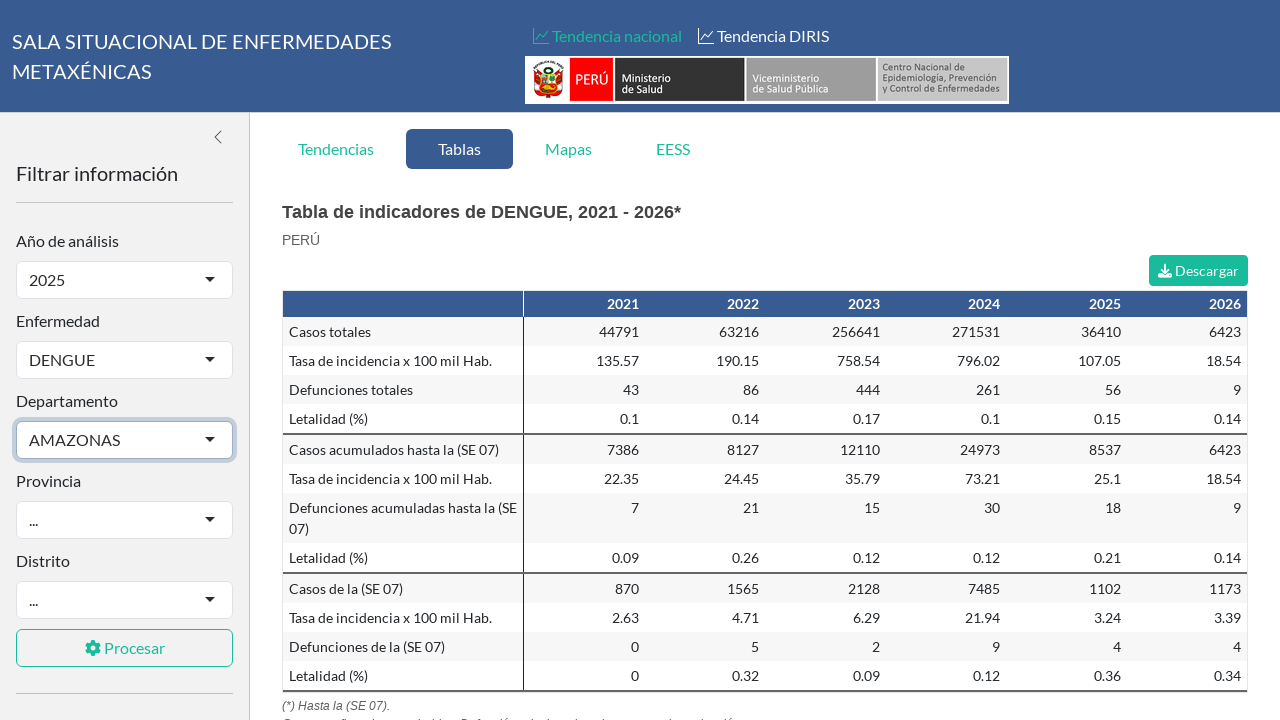